Tests keyboard actions by typing text in uppercase into a firstname input field using shift key modifier

Starting URL: https://awesomeqa.com/practice.html

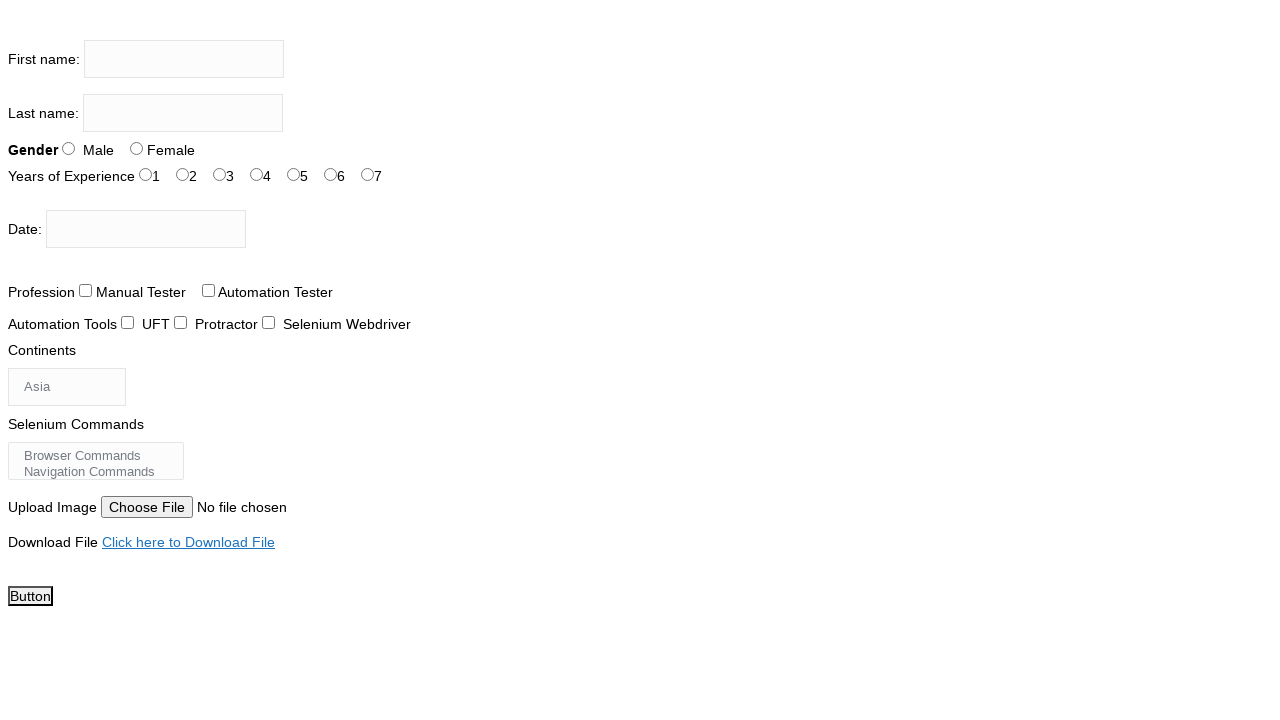

Filled firstname input field with 'THE TESTING ACADEMY' text on input[name='firstname']
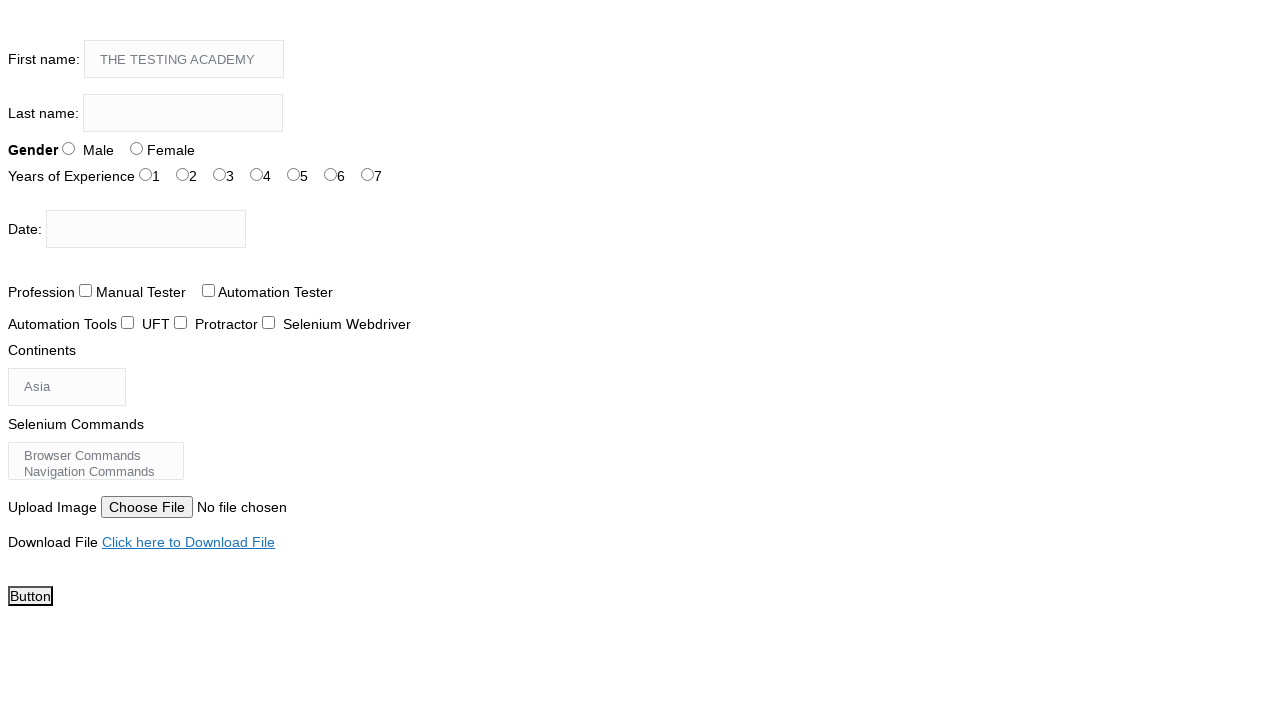

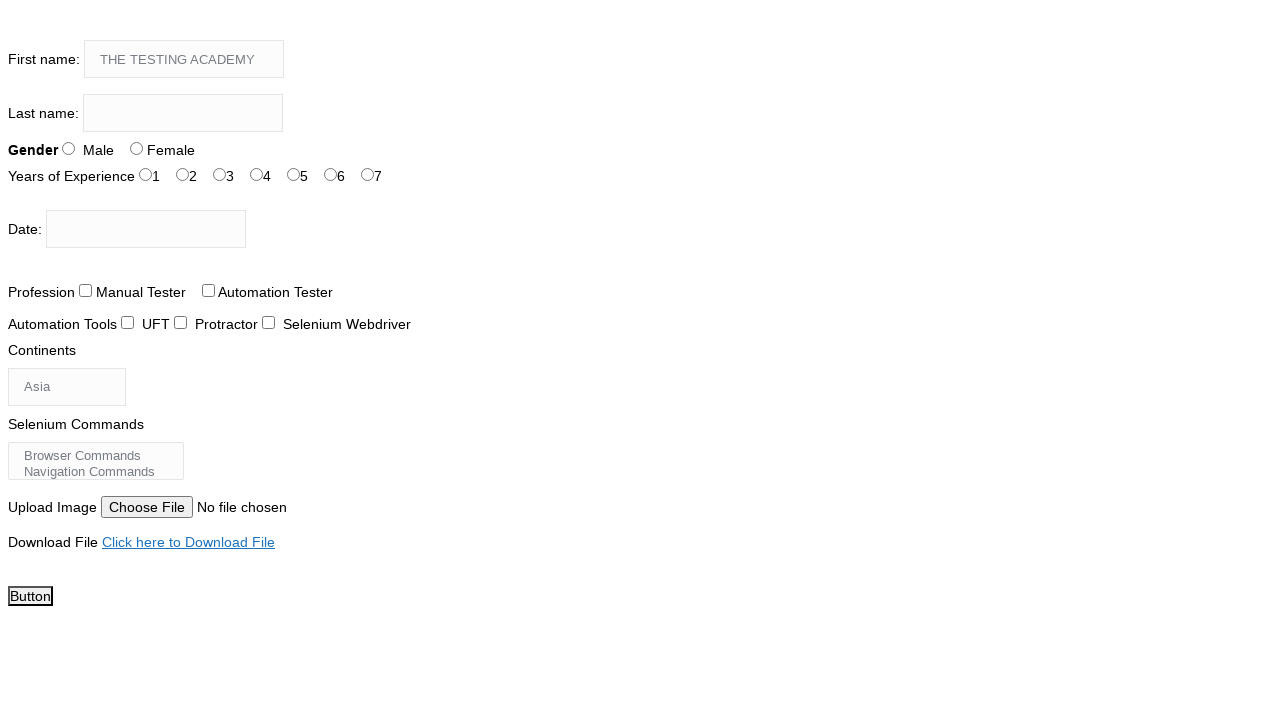